Tests A/B test opt-out by navigating to the A/B test page, verifying initial state, adding an opt-out cookie, refreshing the page, and verifying the opt-out state.

Starting URL: http://the-internet.herokuapp.com/abtest

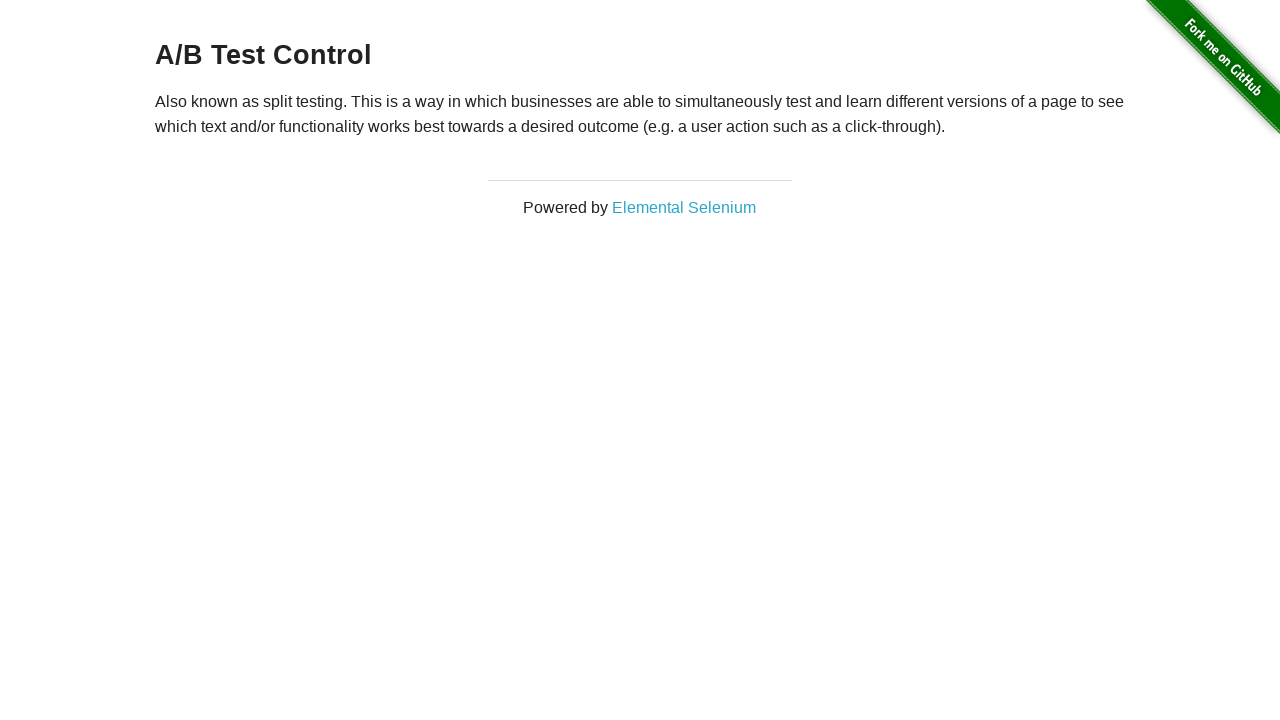

Retrieved initial heading text from A/B test page
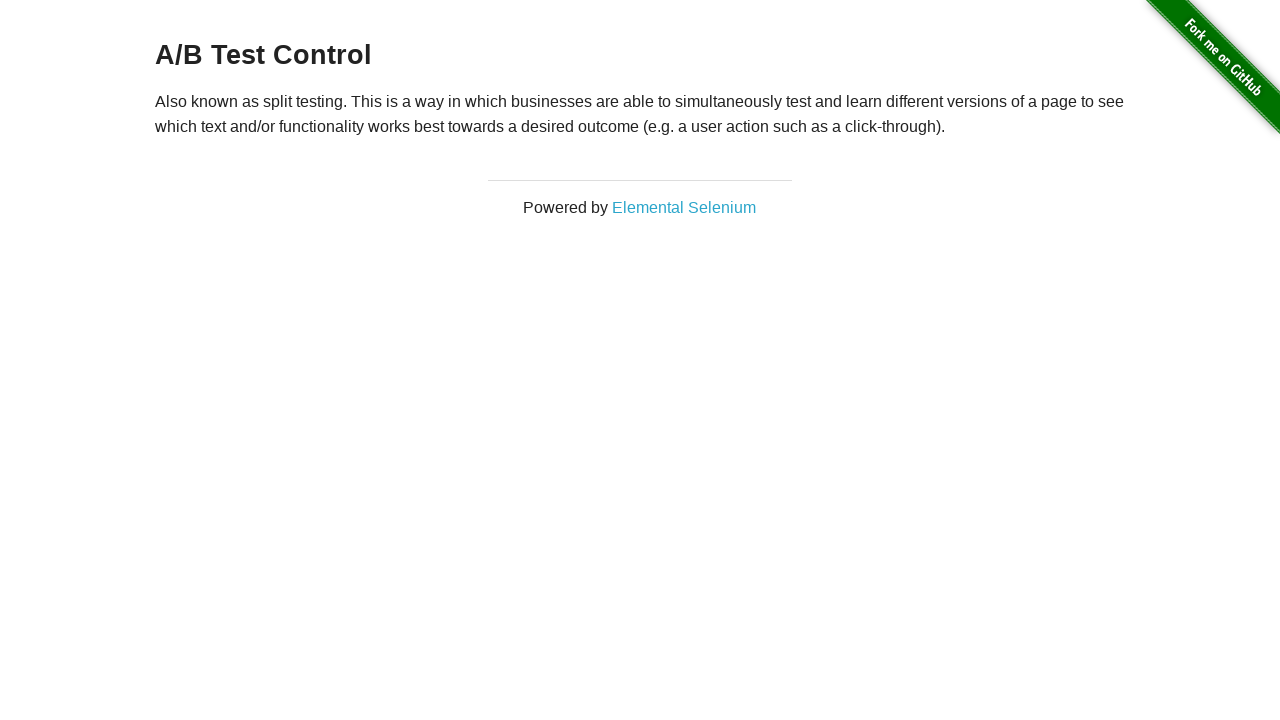

Verified initial state shows either A/B Test Variation 1 or A/B Test Control
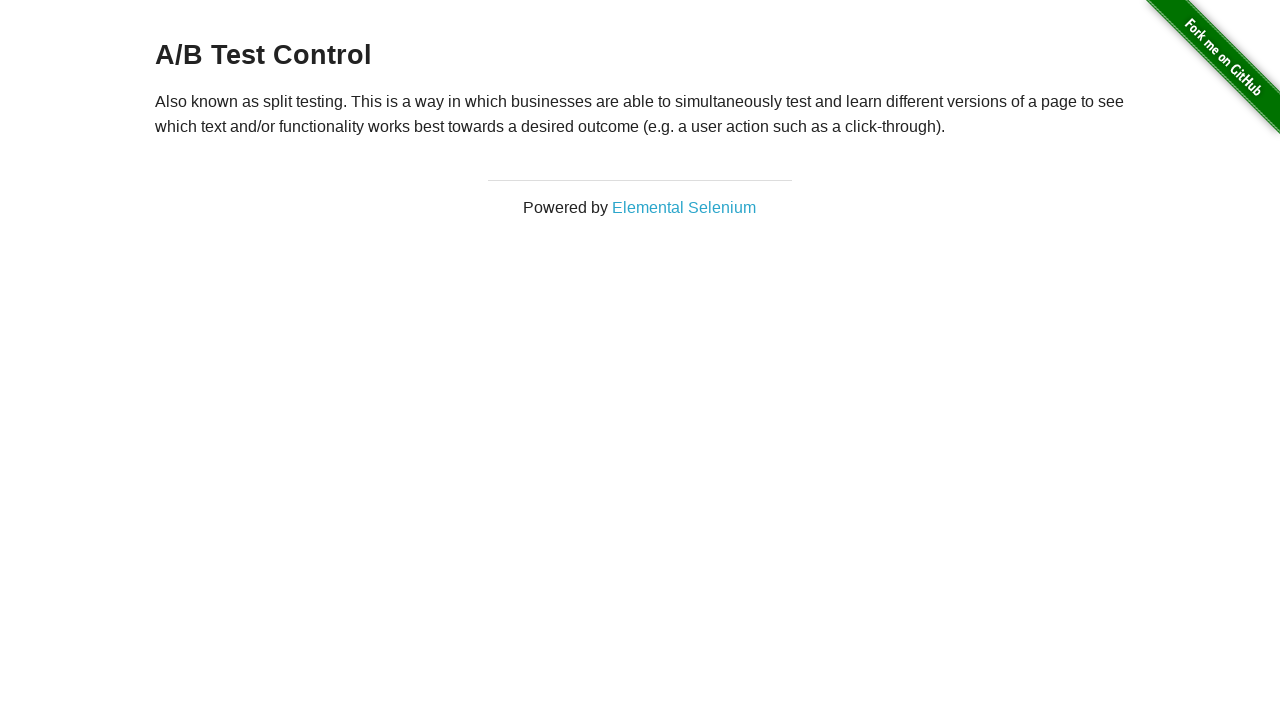

Added optimizelyOptOut cookie with value 'true'
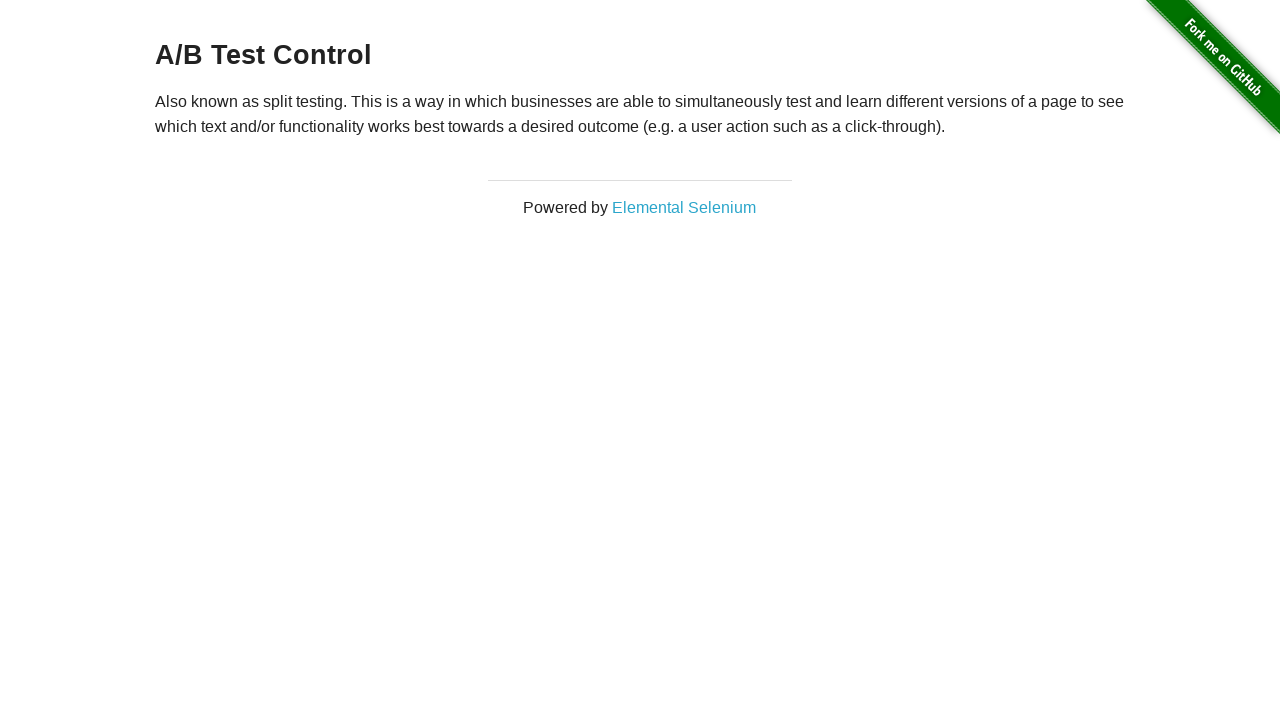

Reloaded page to apply the opt-out cookie
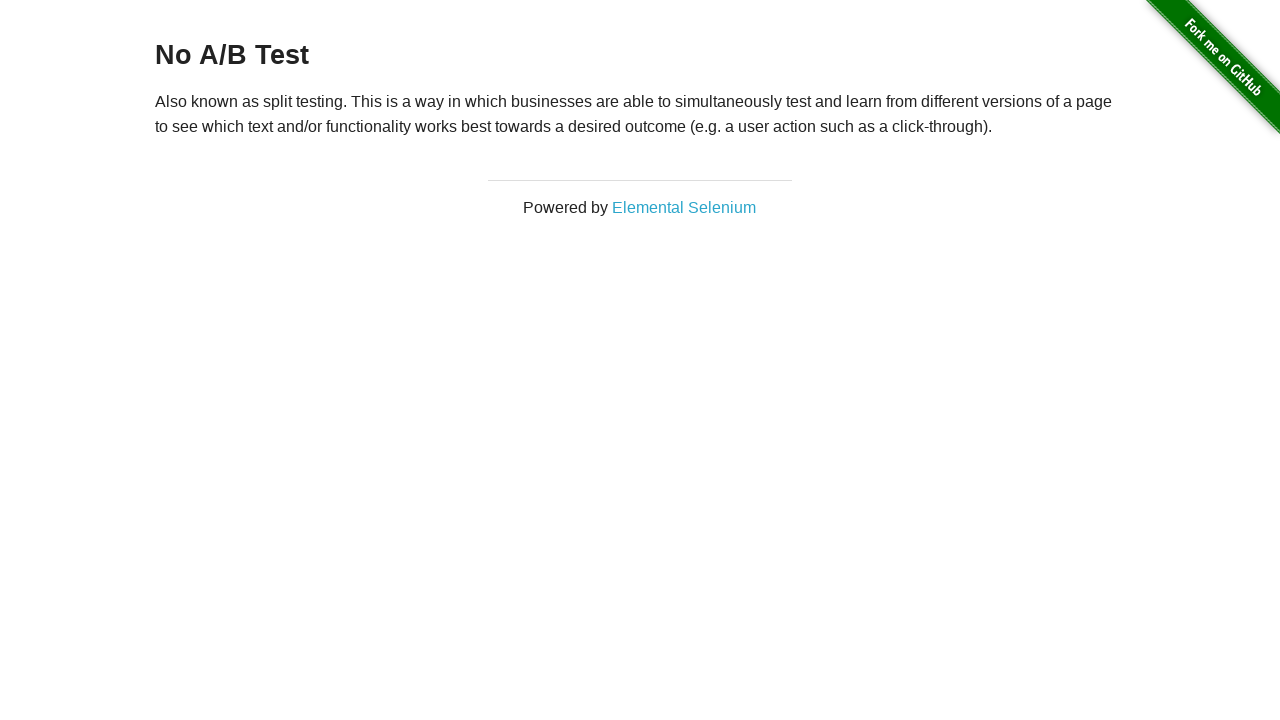

Retrieved heading text after page reload
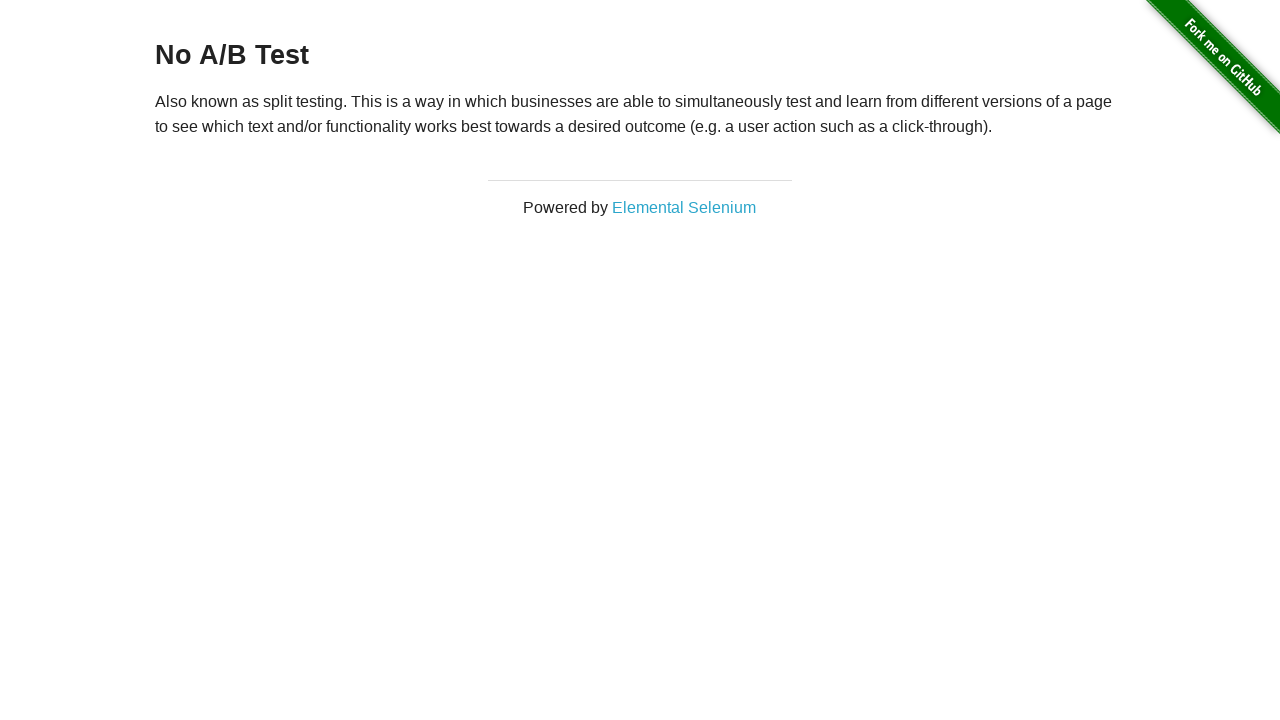

Verified opt-out state: heading now shows 'No A/B Test'
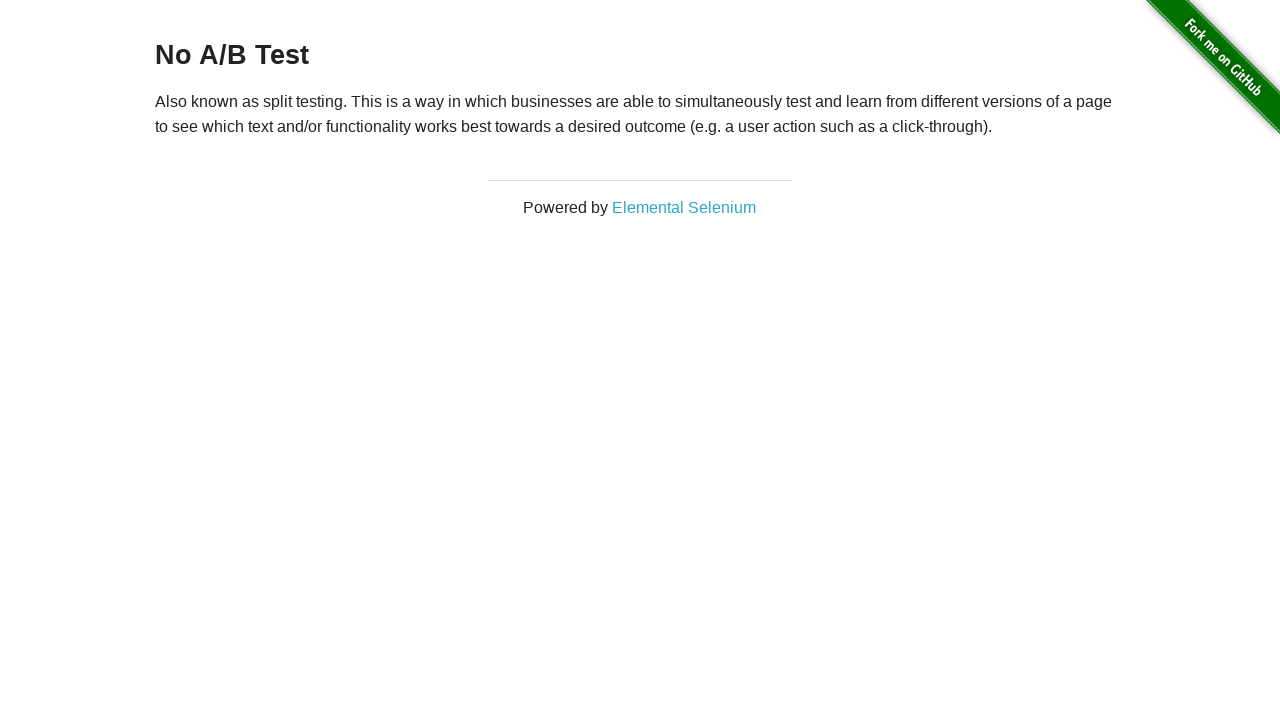

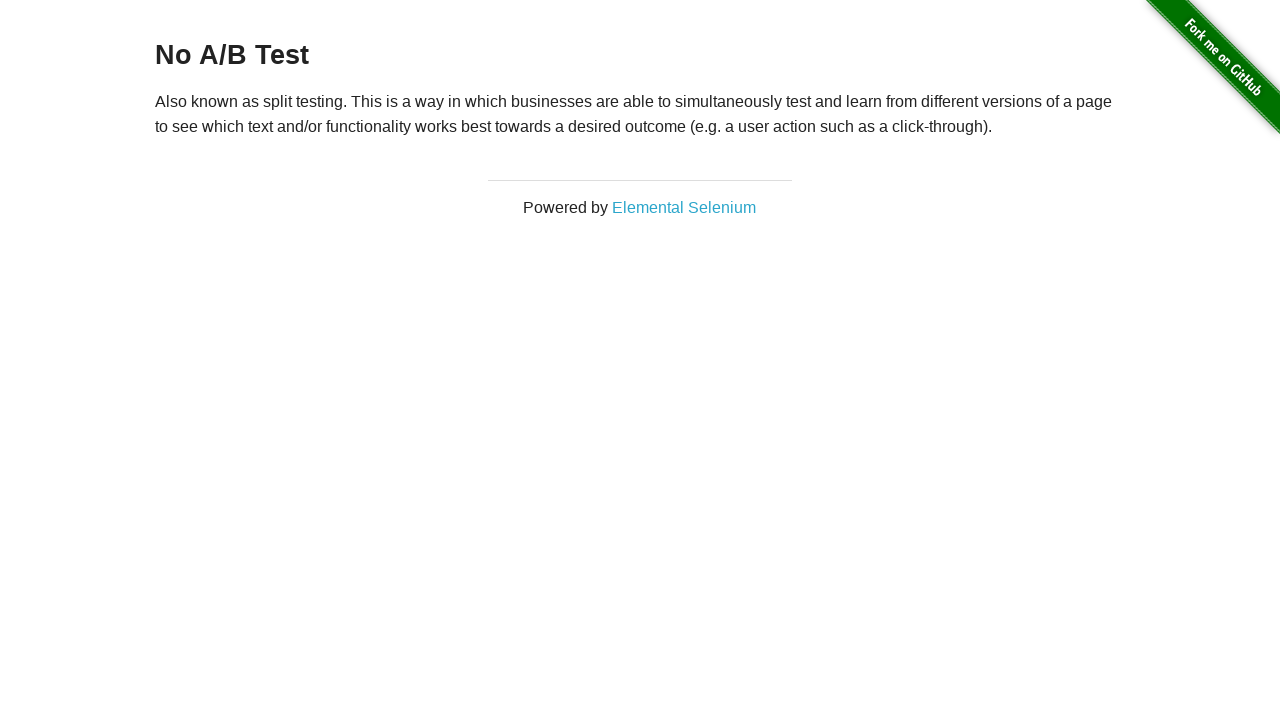